Launches the VCTC Pune website and maximizes the browser window to verify the site loads successfully

Starting URL: https://vctcpune.com/

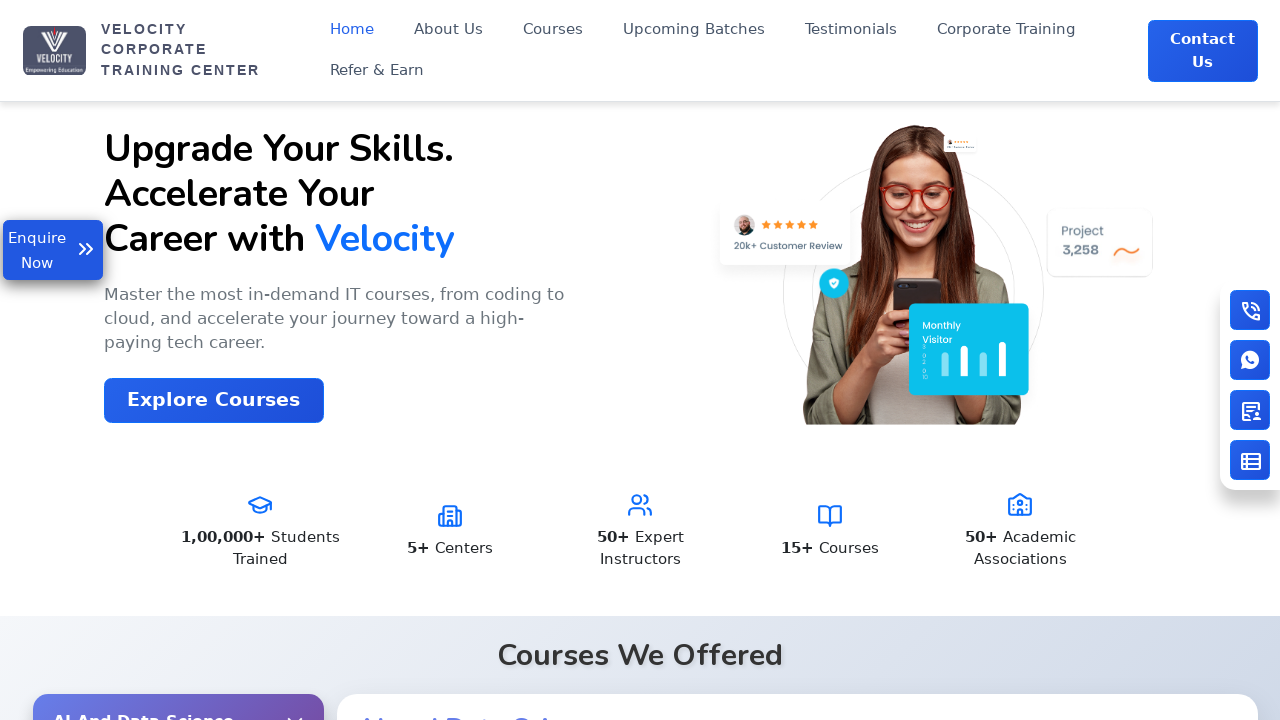

VCTC Pune website loaded successfully
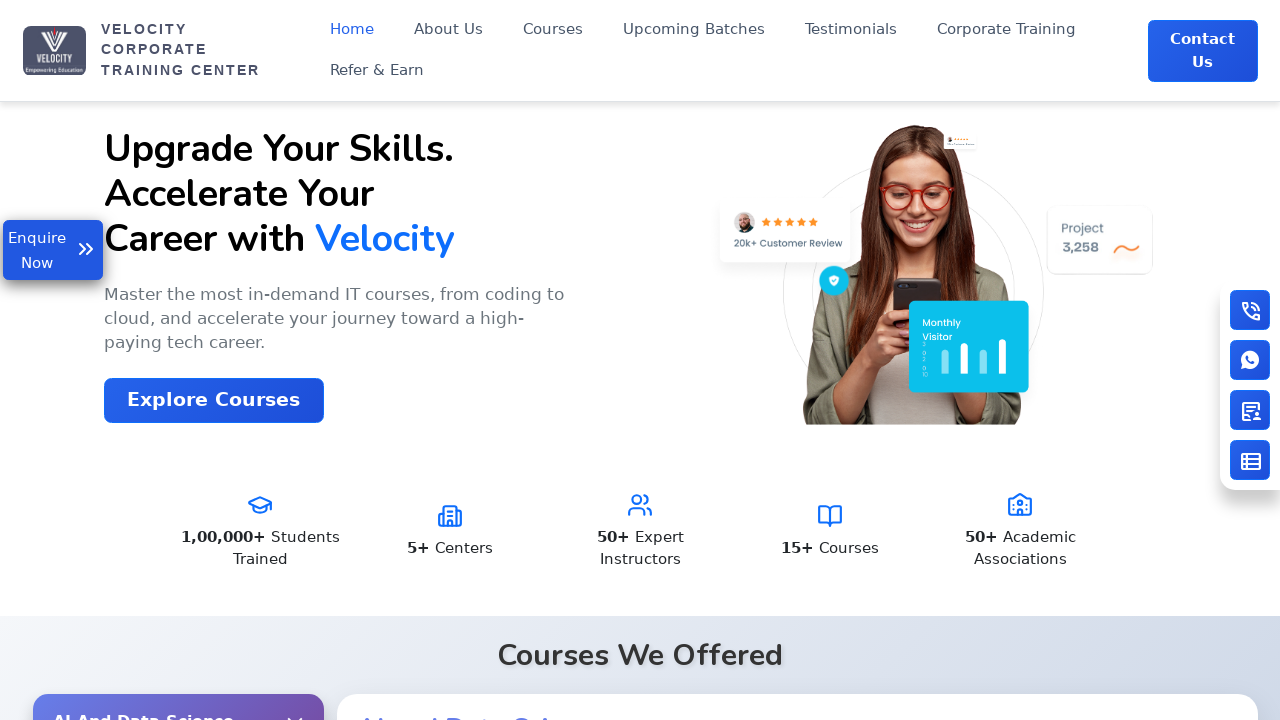

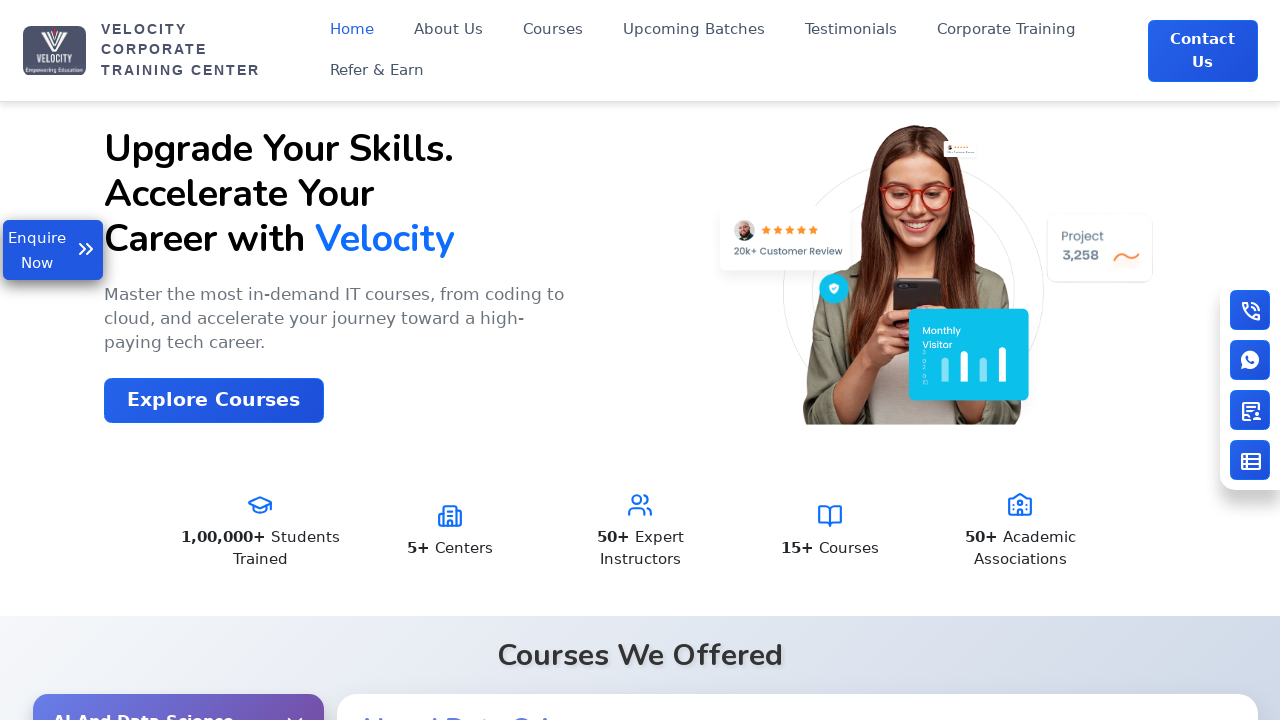